Tests the customer care contact form by navigating to the contact page and submitting a message with name, email, phone, and message details.

Starting URL: https://parabank.parasoft.com/

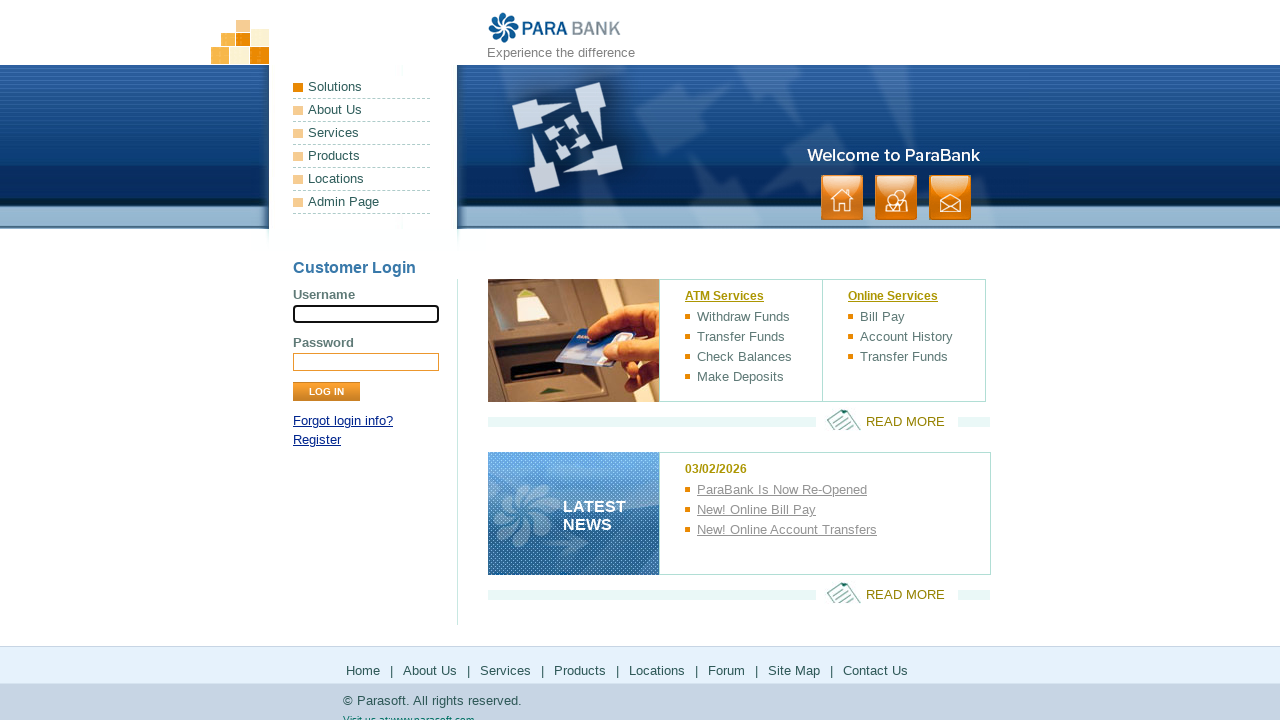

Clicked on Customer Care / Contact link at (950, 198) on a[href='contact.htm']
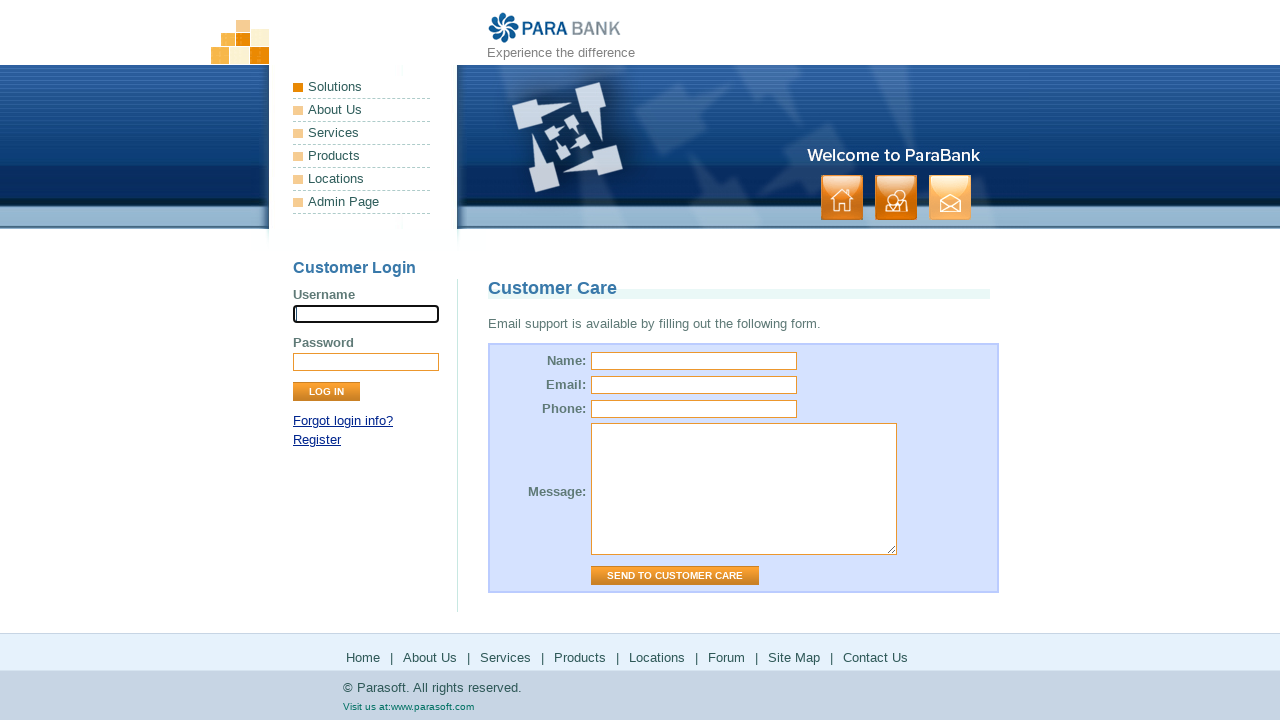

Filled in name field with 'Emily Johnson' on input[name='name']
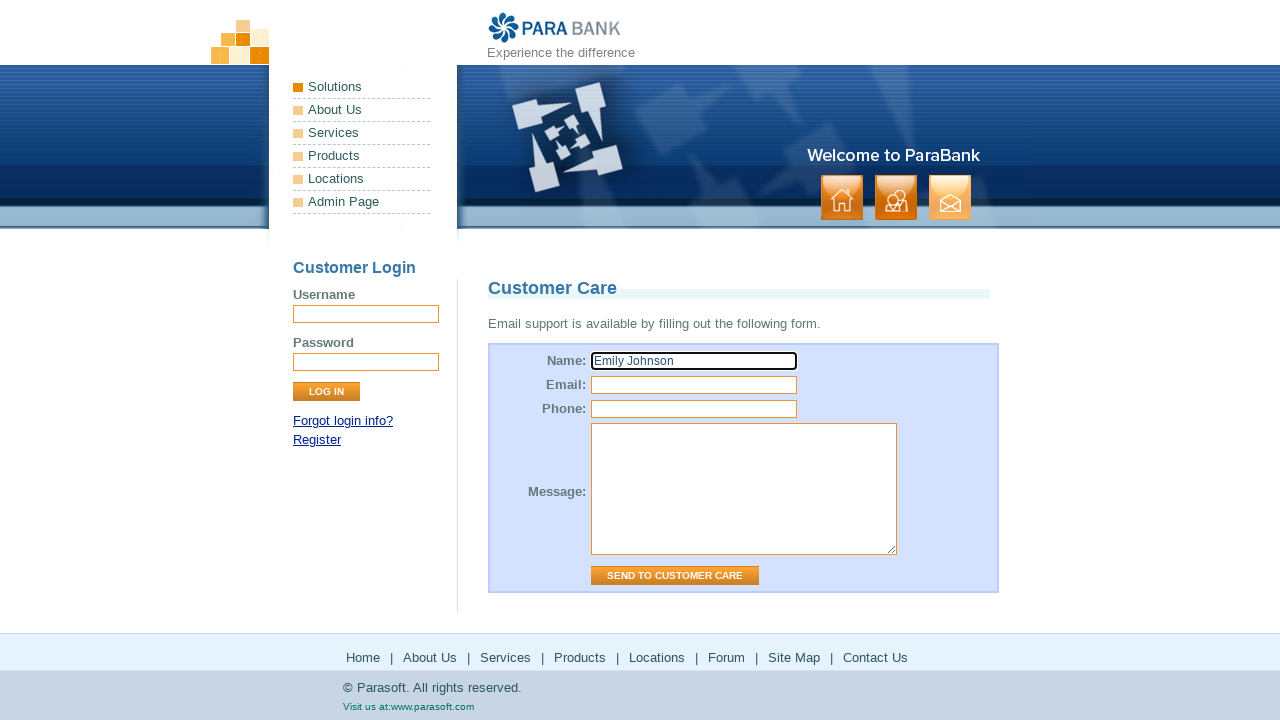

Filled in email field with 'emily.johnson@example.com' on input[name='email']
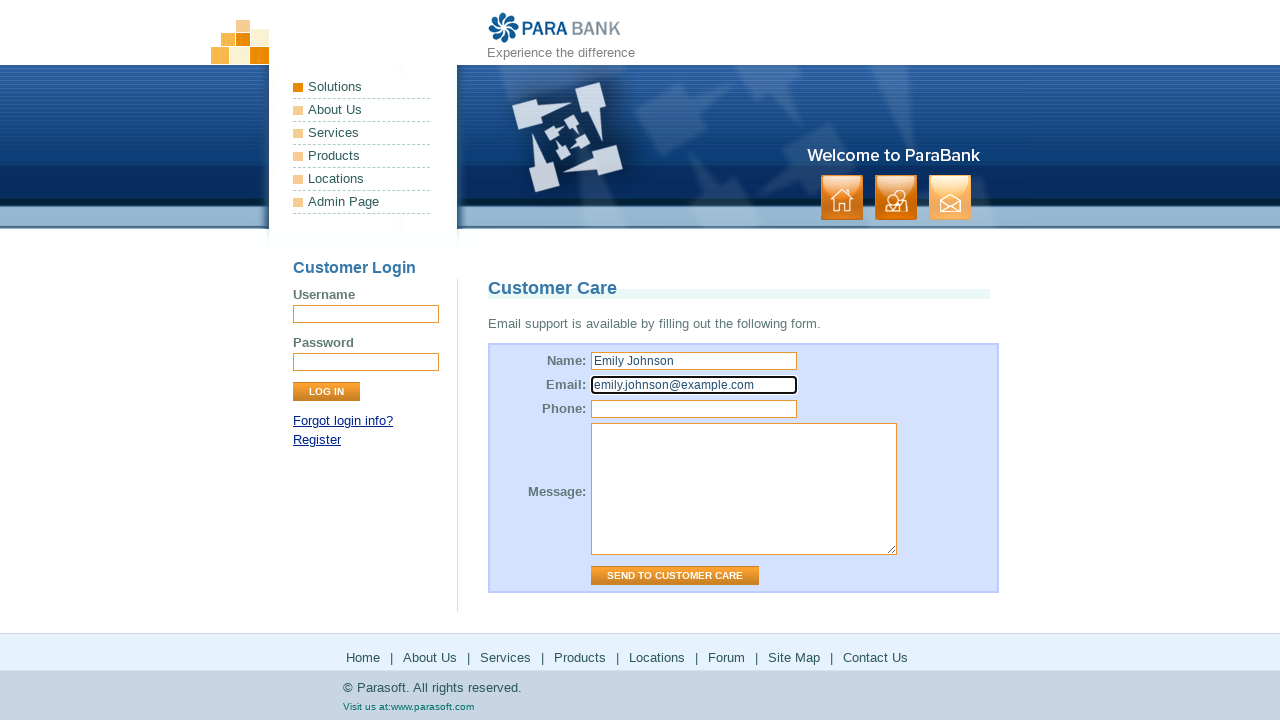

Filled in phone field with '5559876543' on input[name='phone']
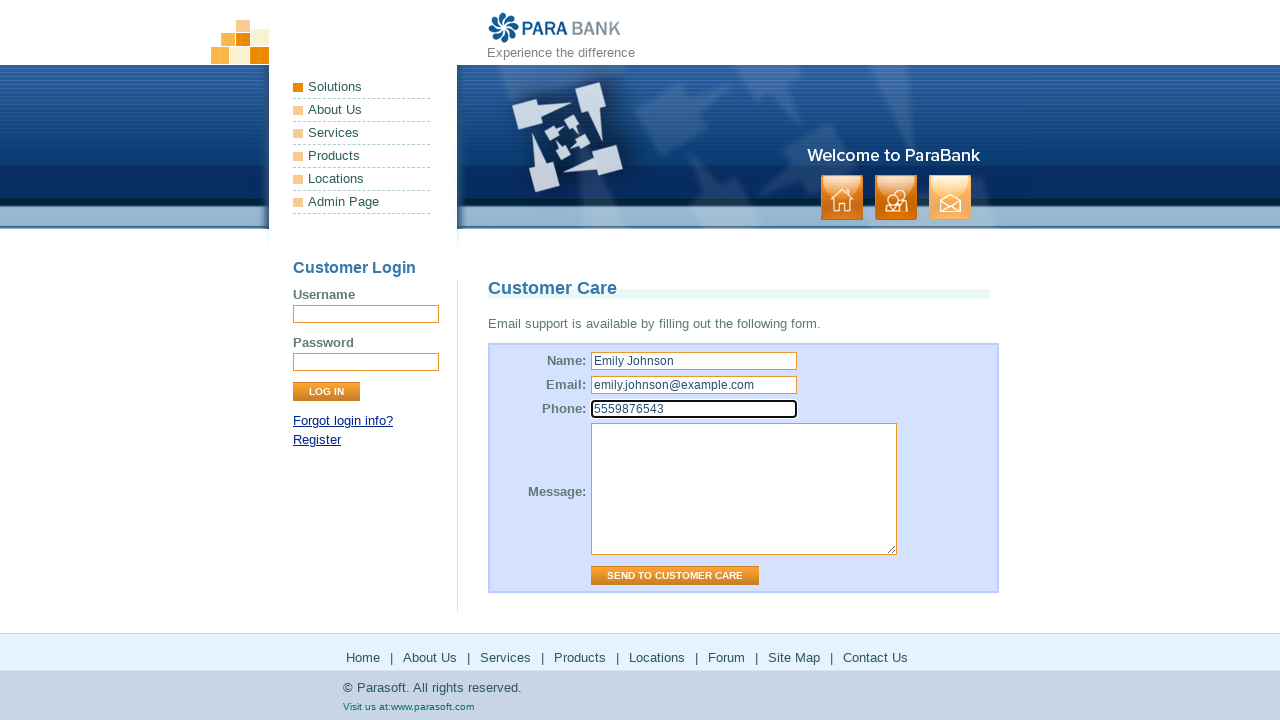

Filled in message field with account services question on textarea[name='message']
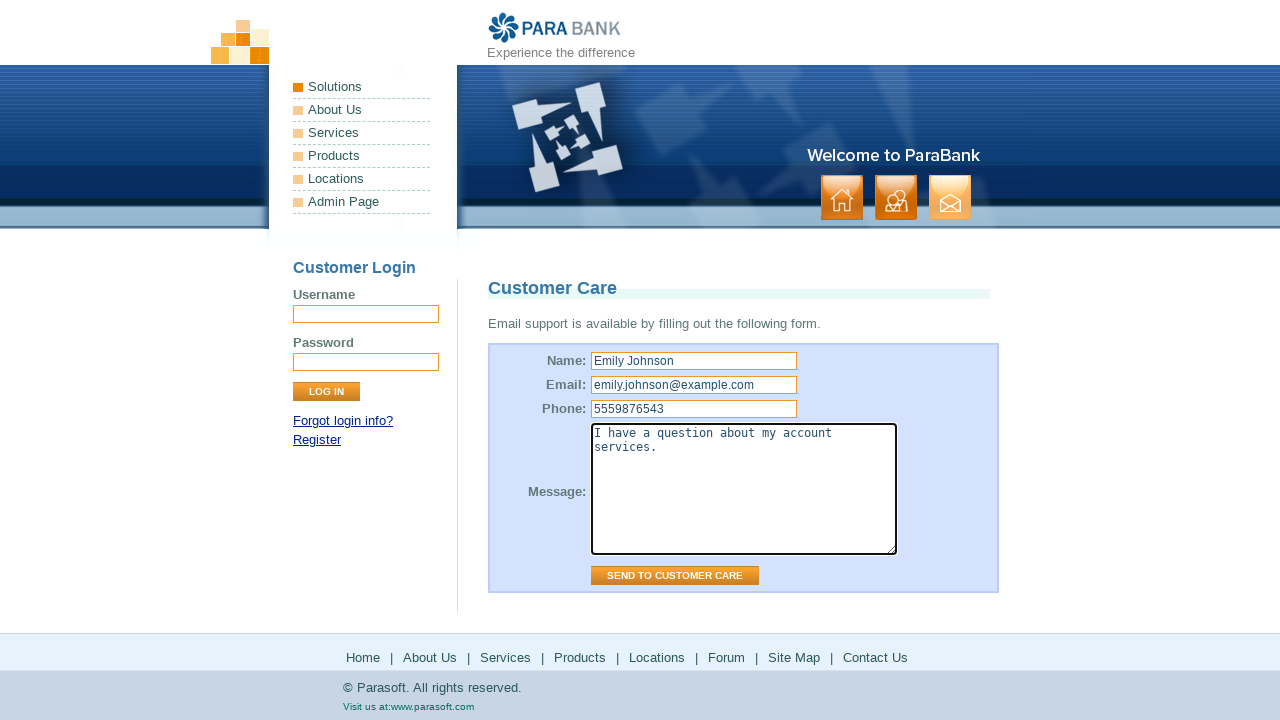

Clicked 'Send to Customer Care' button to submit the contact form at (675, 576) on input[value='Send to Customer Care']
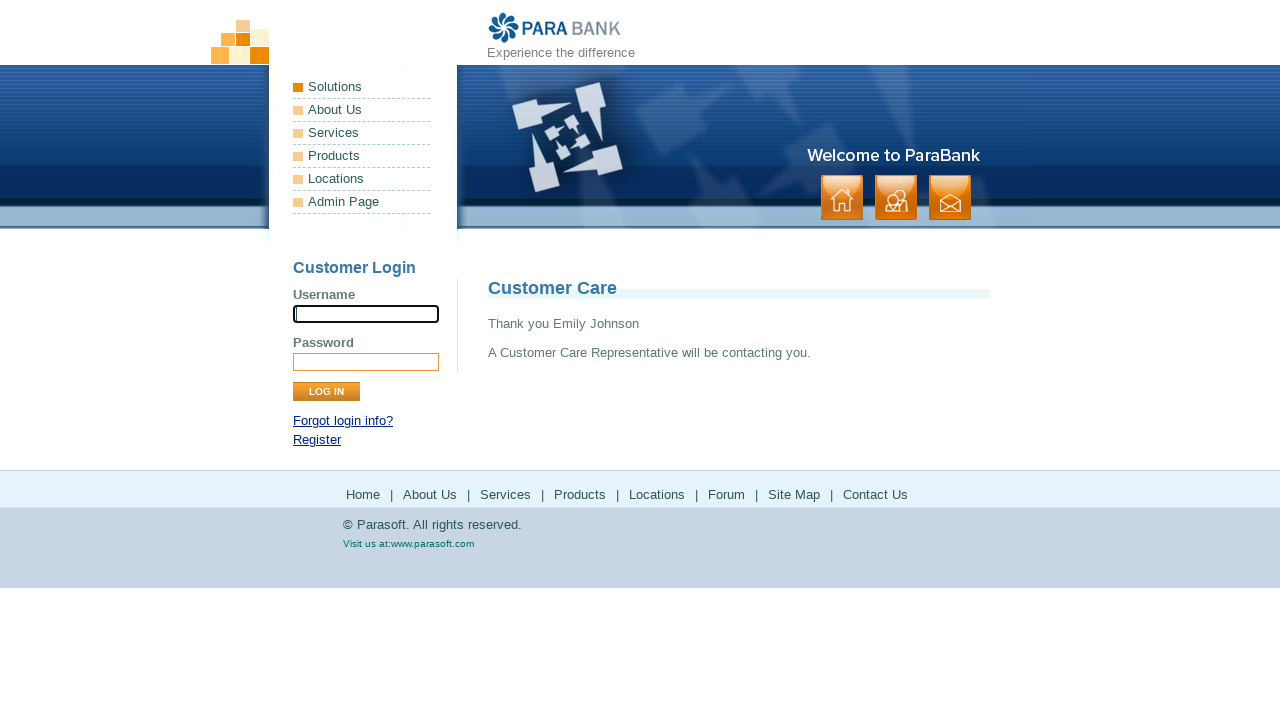

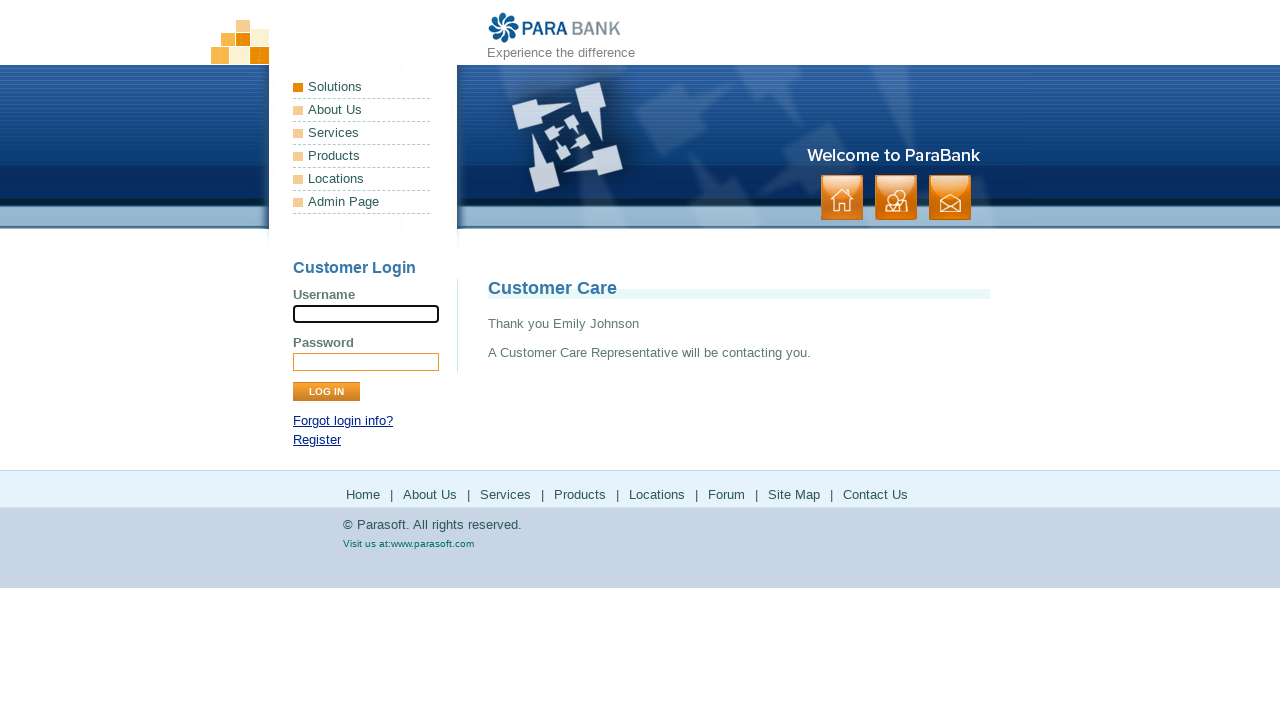